Tests login with non-existing user credentials

Starting URL: https://www.saucedemo.com/

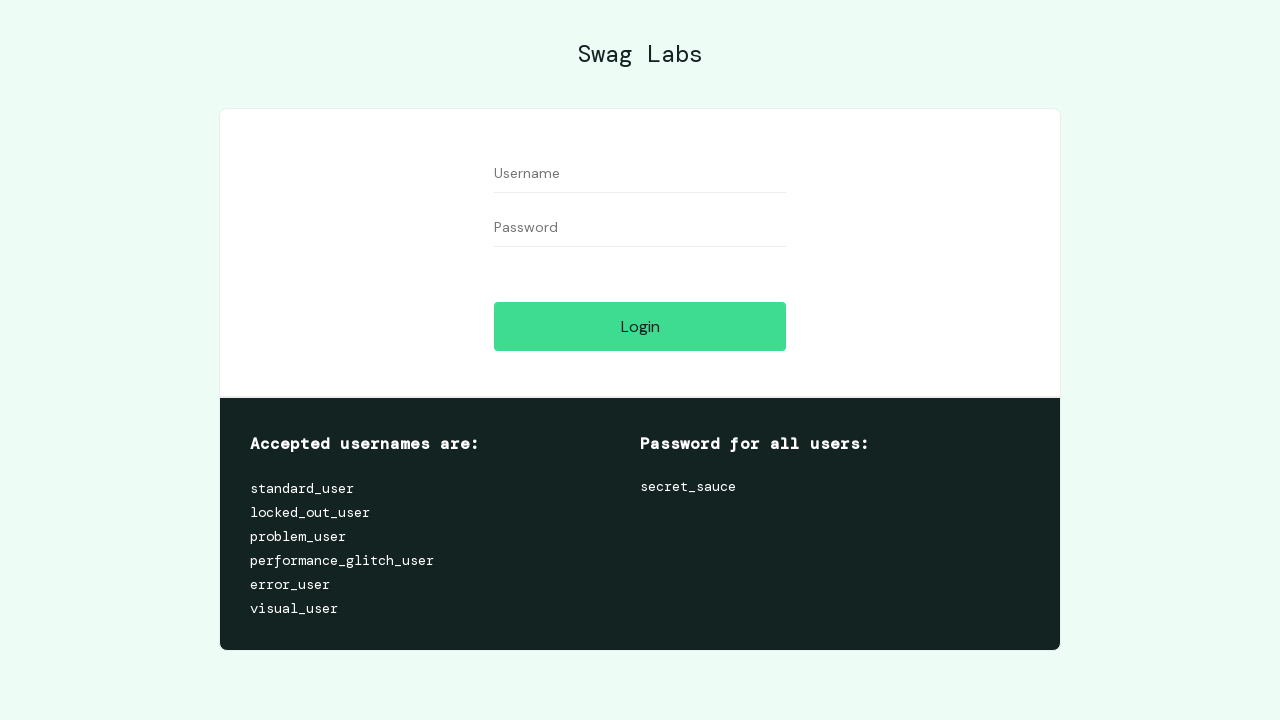

Entered non-existing username 'nonexistent_user' in username field on #user-name
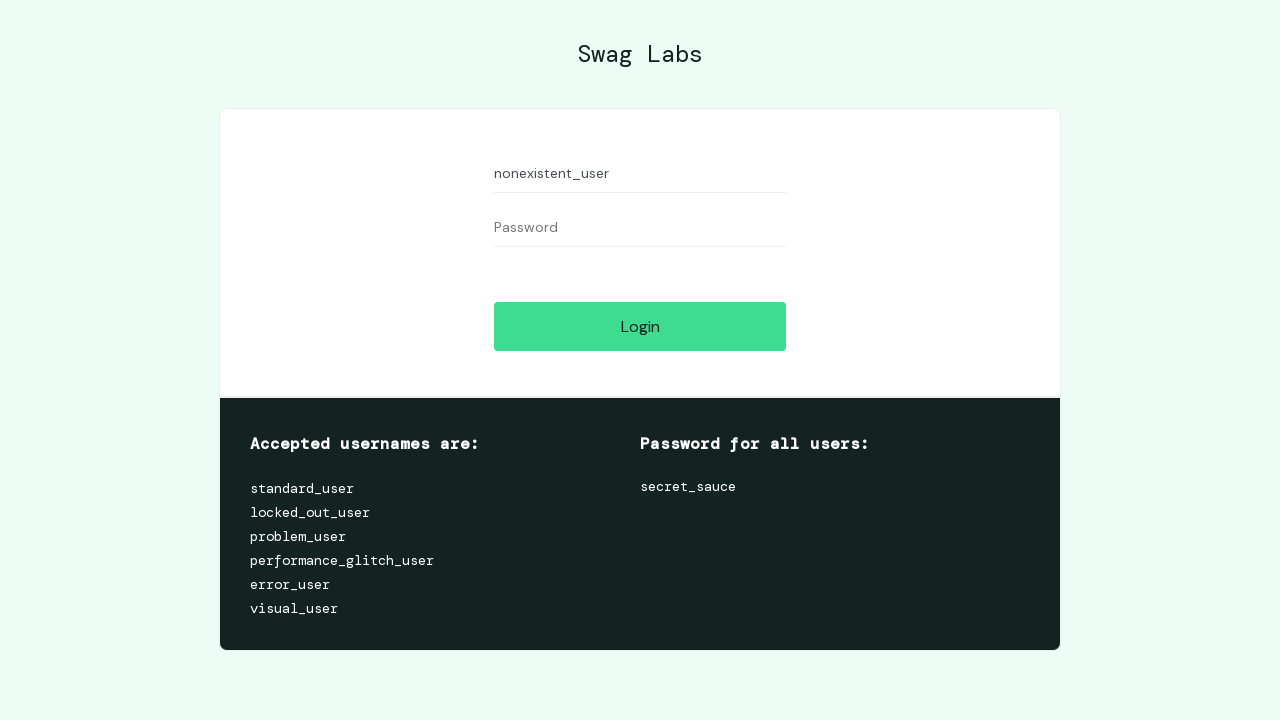

Entered incorrect password 'wrong_password' in password field on #password
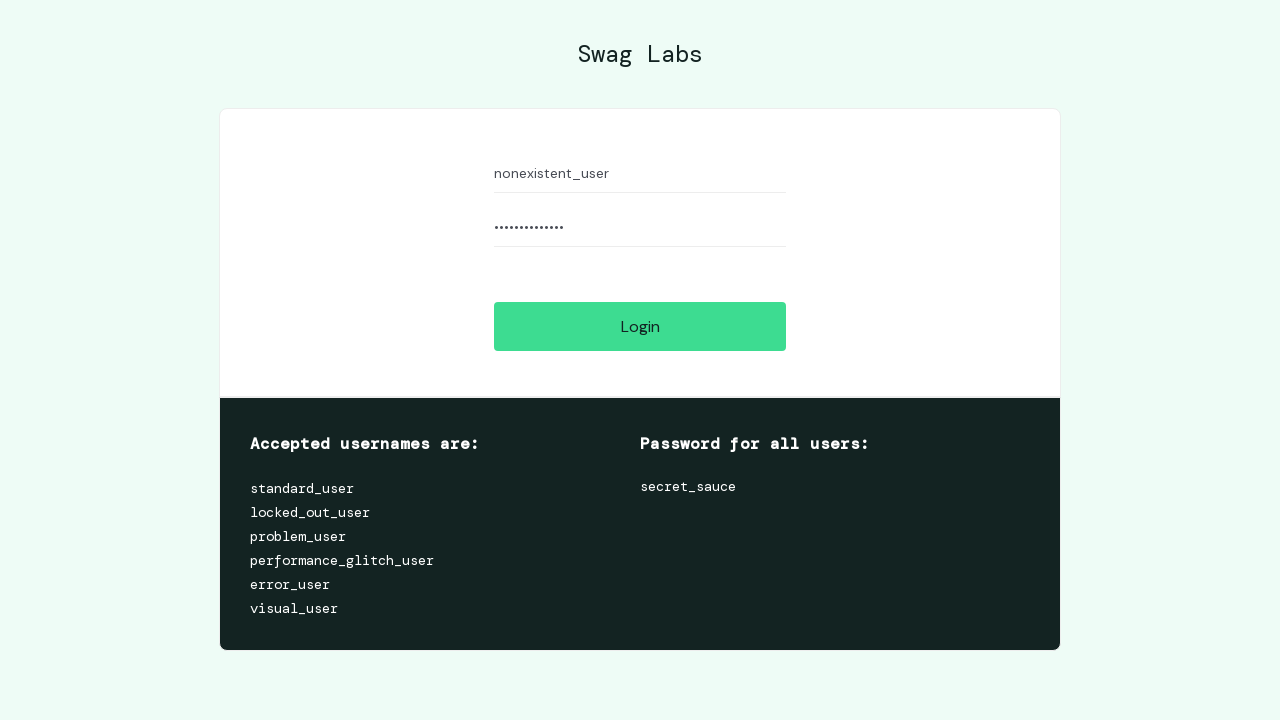

Clicked login button to attempt authentication with invalid credentials at (640, 326) on #login-button
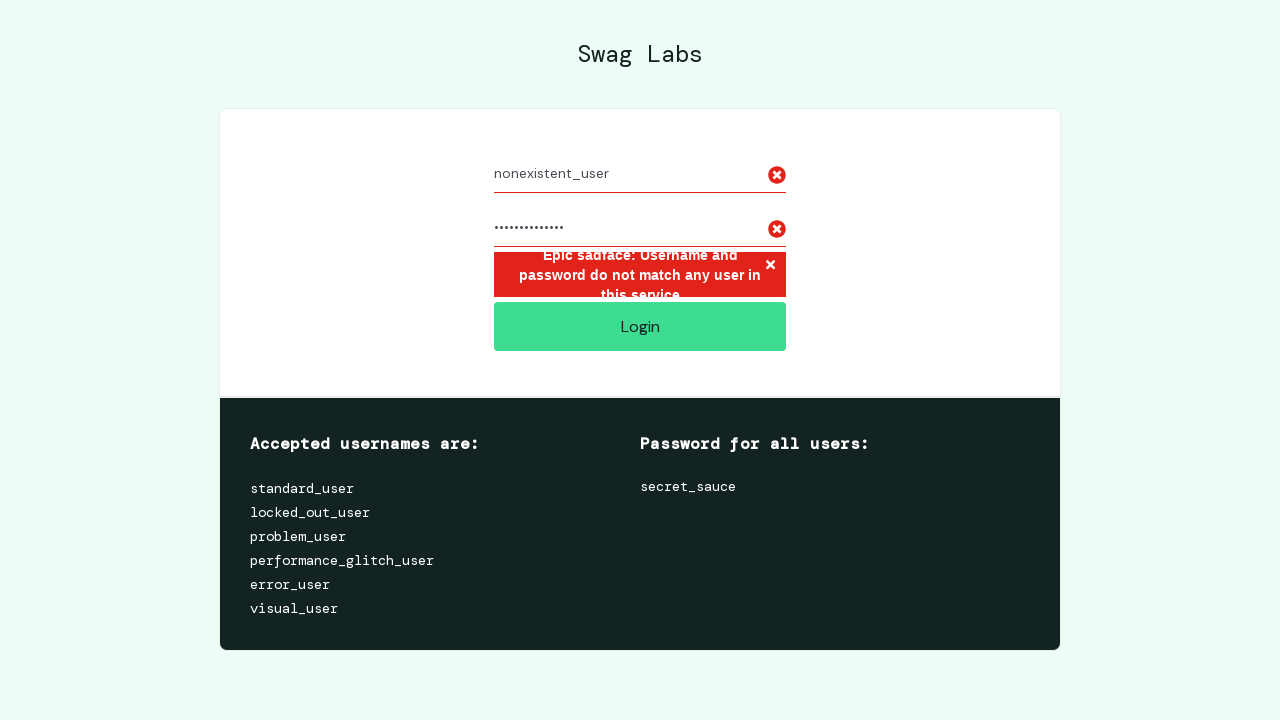

Error message appeared confirming login failed with non-matching credentials
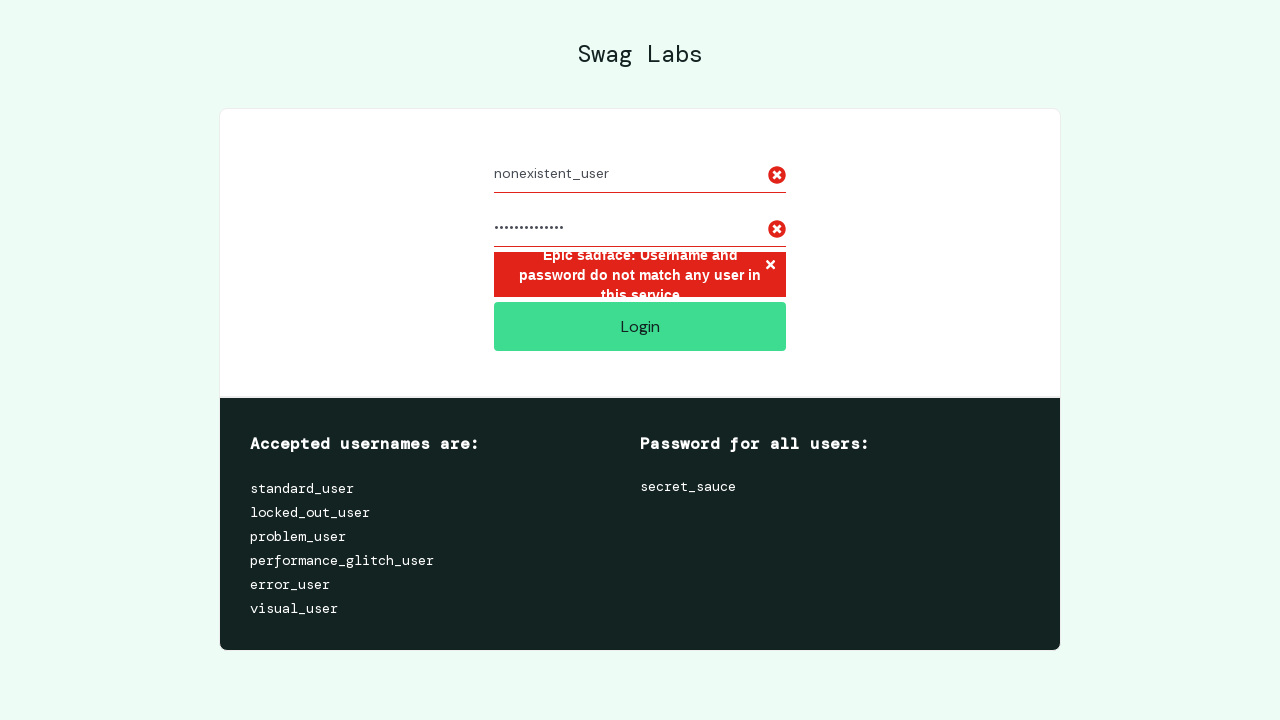

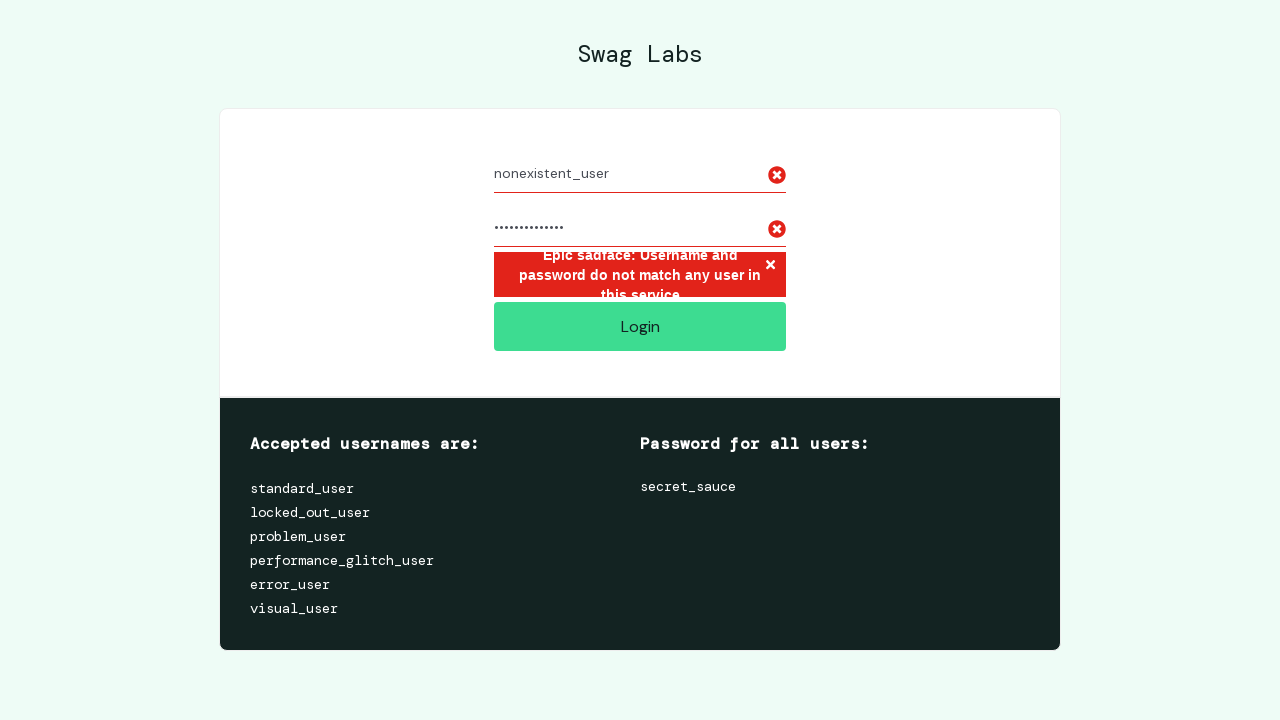